Navigates to the Sprinklr website and verifies the page loads.

Starting URL: https://www.sprinklr.com

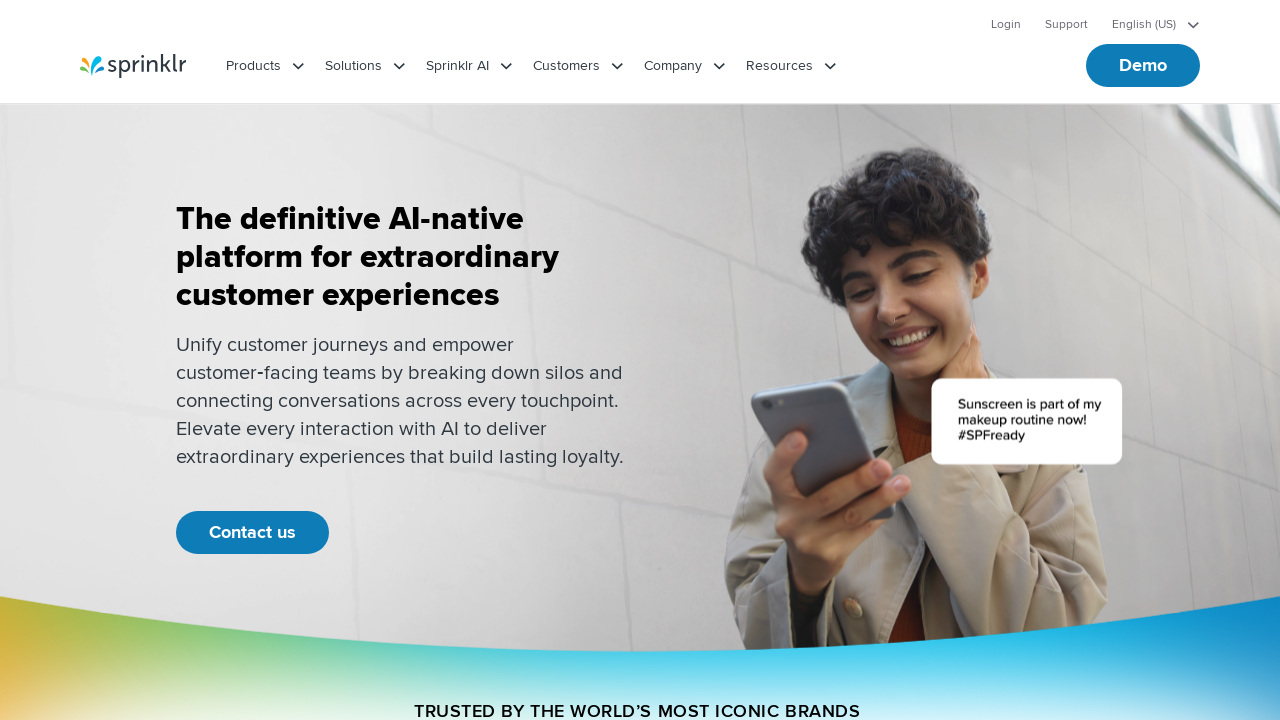

Waited for page to load - DOM content loaded
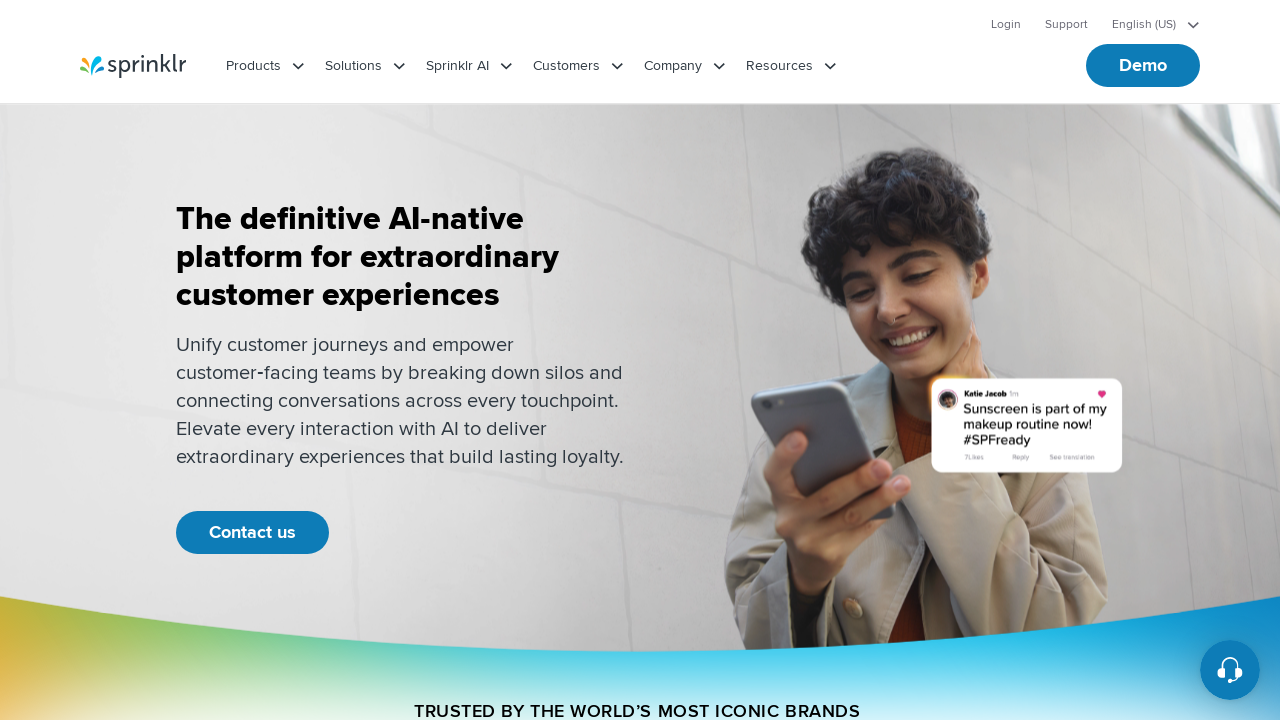

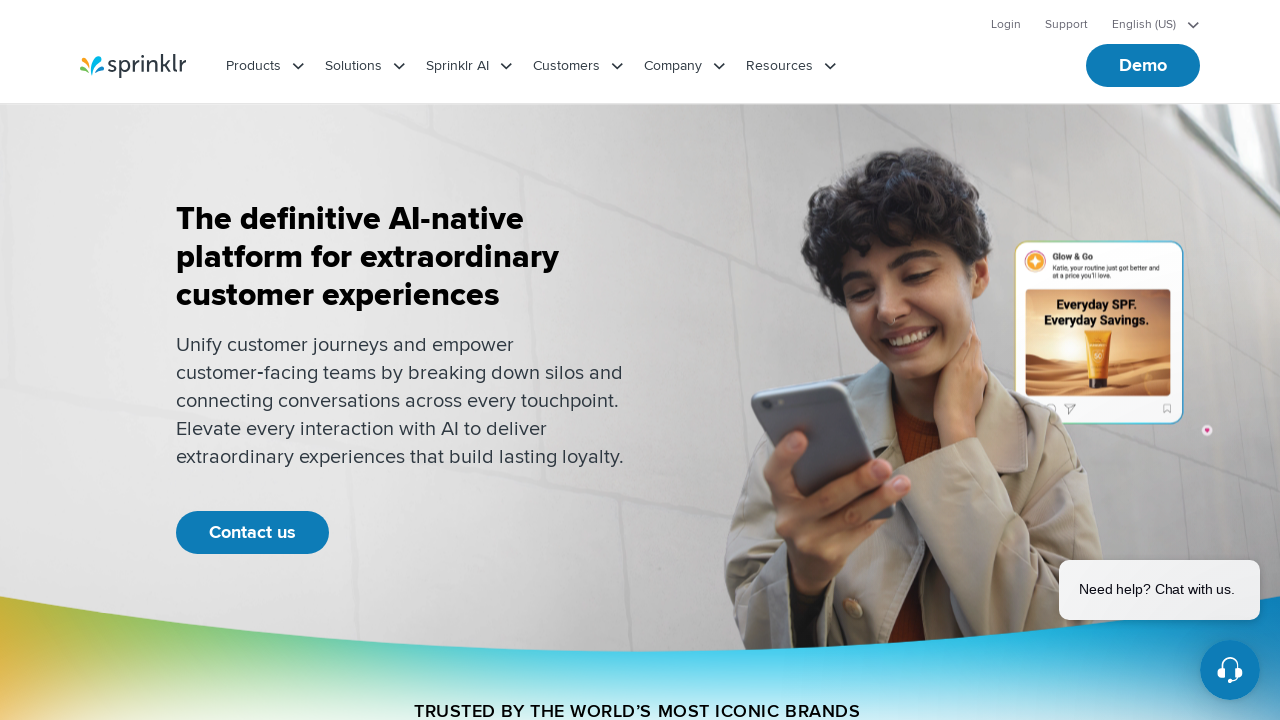